Tests a text box form by filling in name, email, current address, and permanent address fields, then submitting the form and verifying the output

Starting URL: https://demoqa.com/text-box

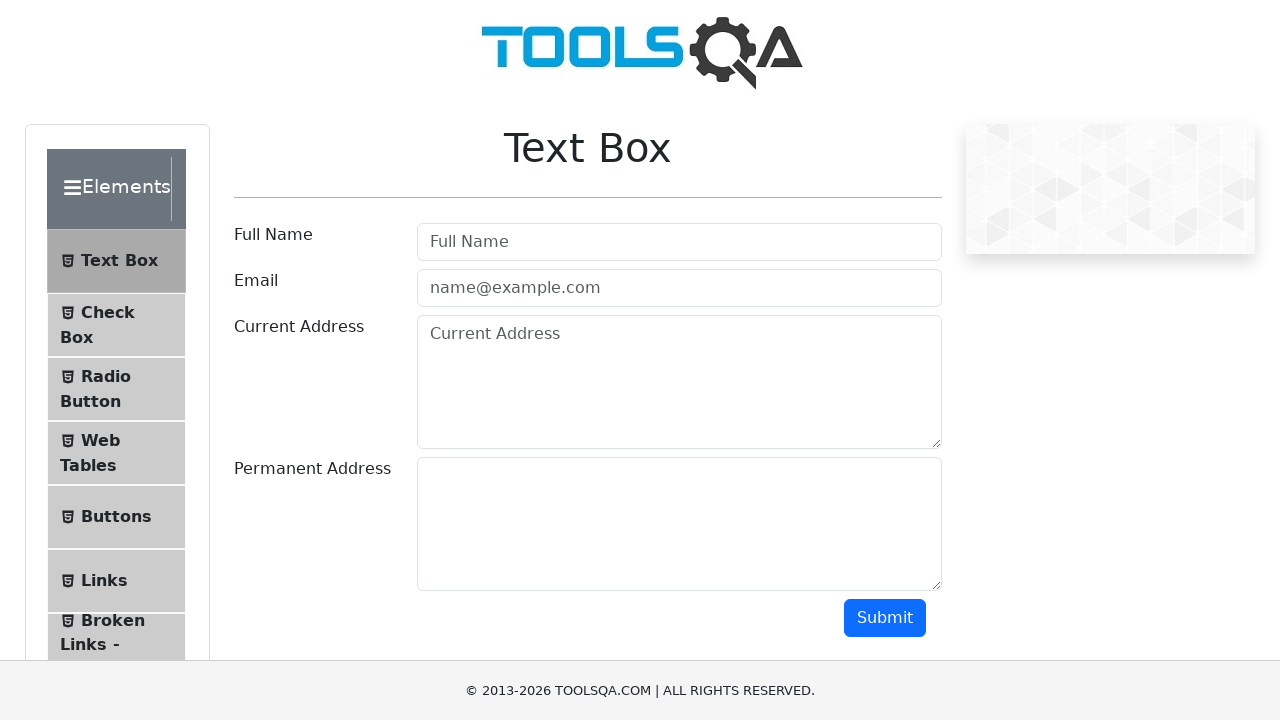

Filled name field with 'userName' on #userName
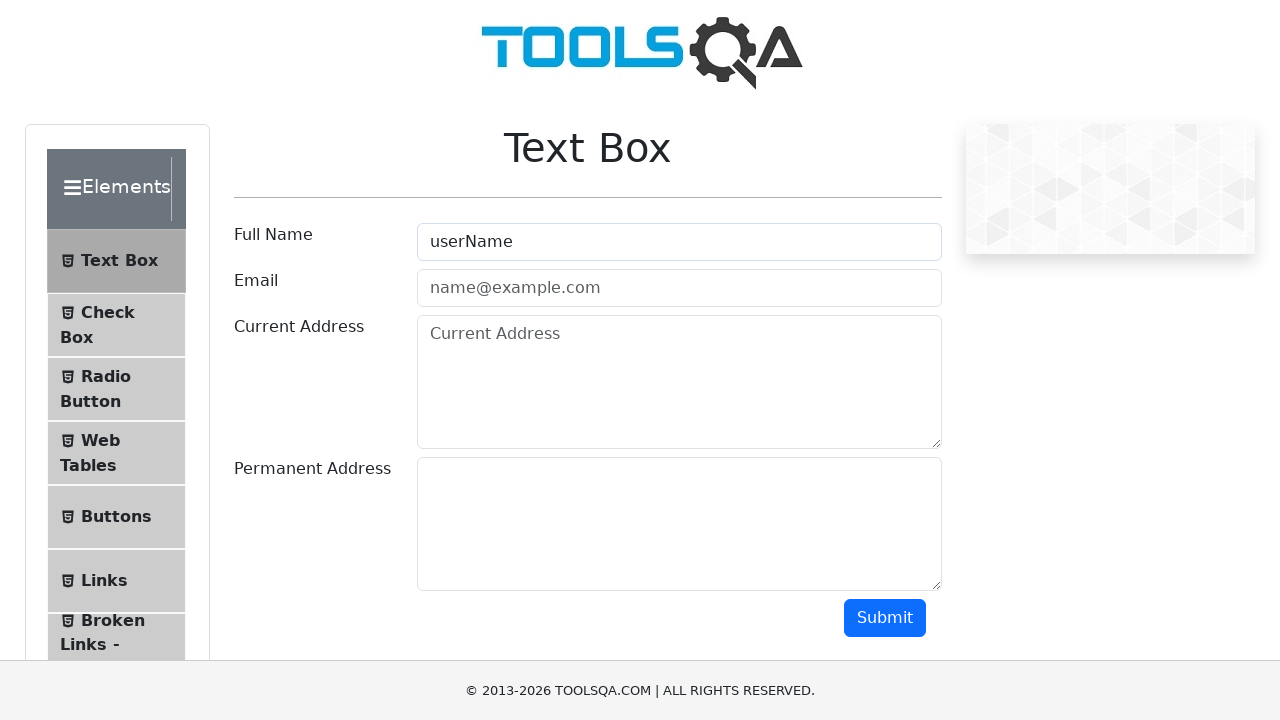

Filled email field with 'userEmail@gmail.com' on #userEmail
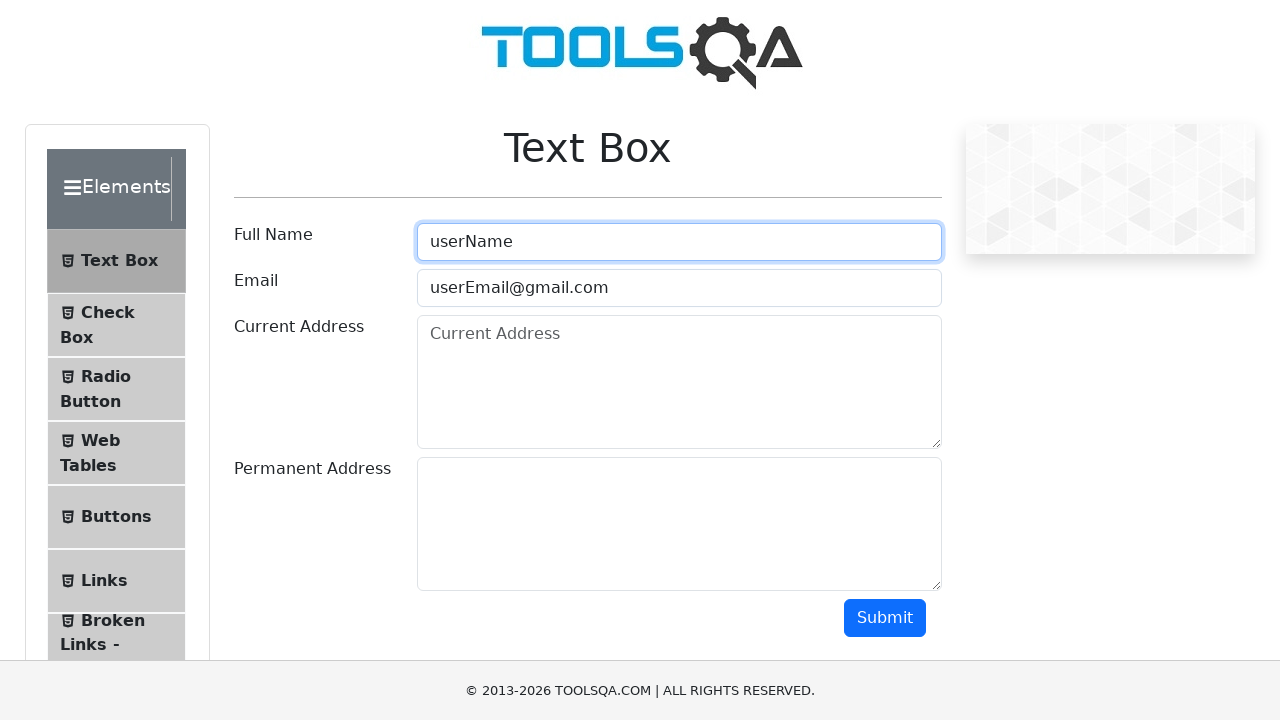

Filled current address field with 'currentAddress' on #currentAddress
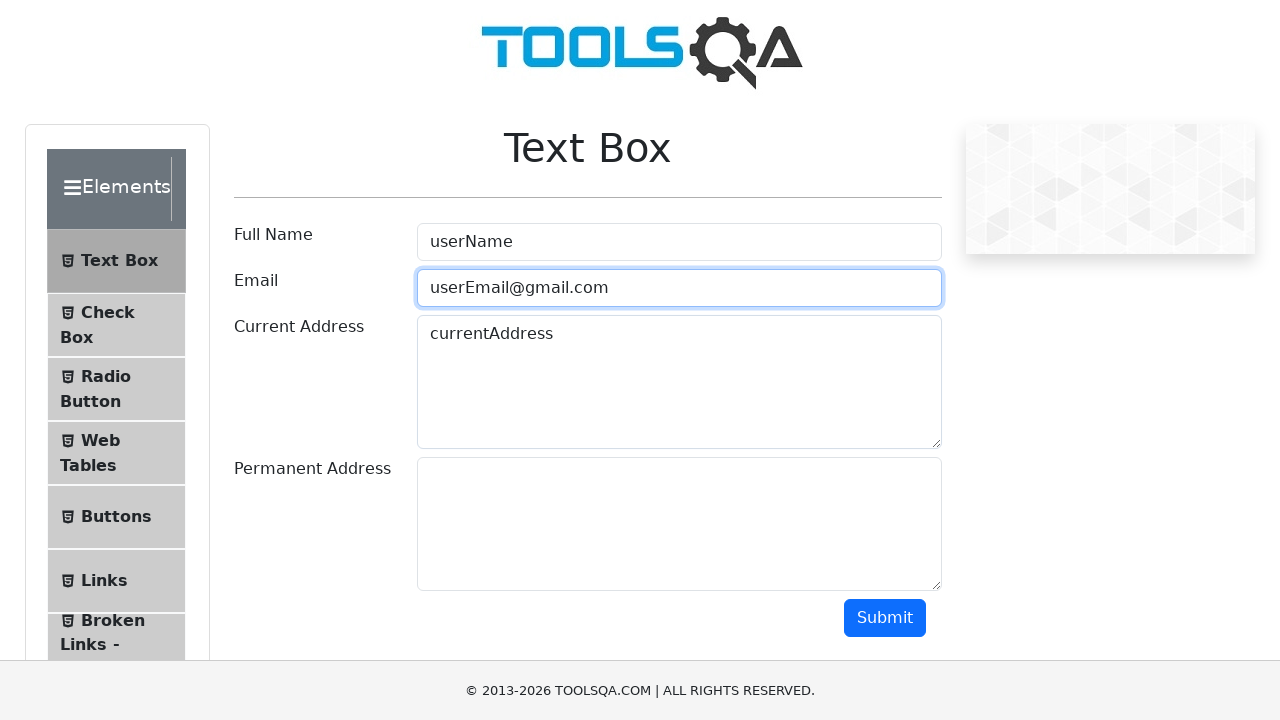

Filled permanent address field with 'permanentAddress' on #permanentAddress
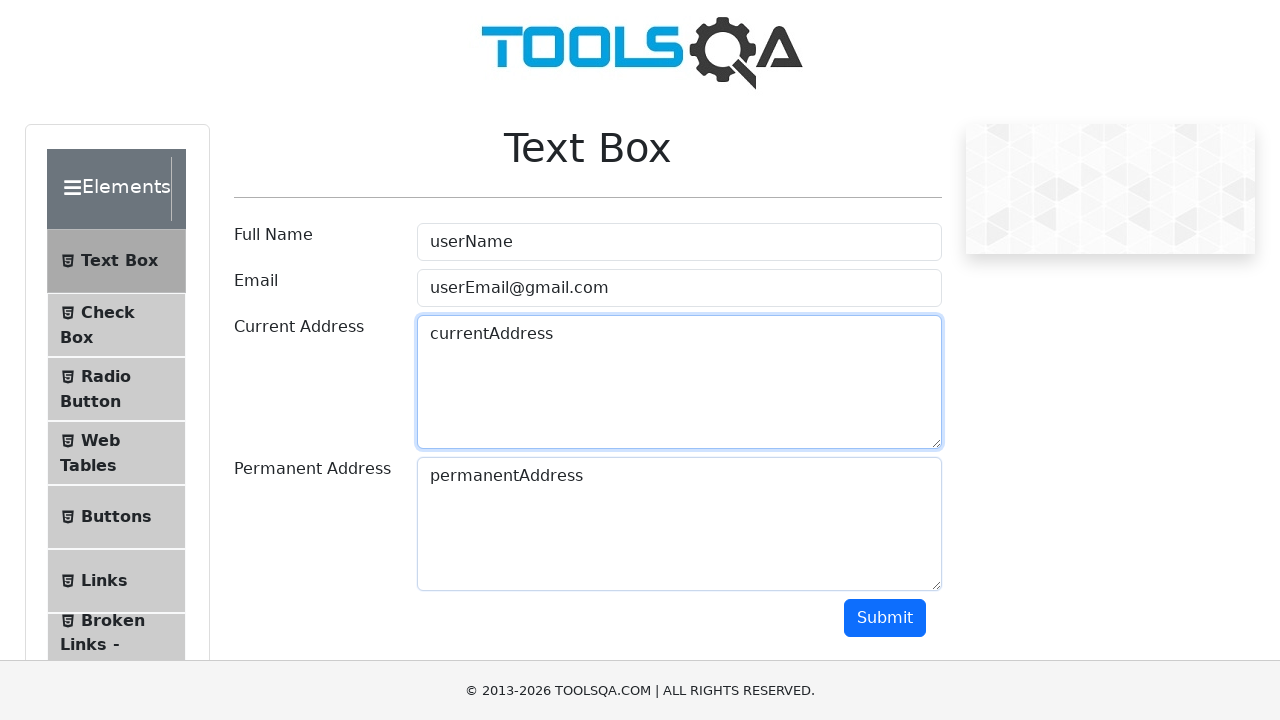

Pressed Enter on submit button to submit the form on #submit
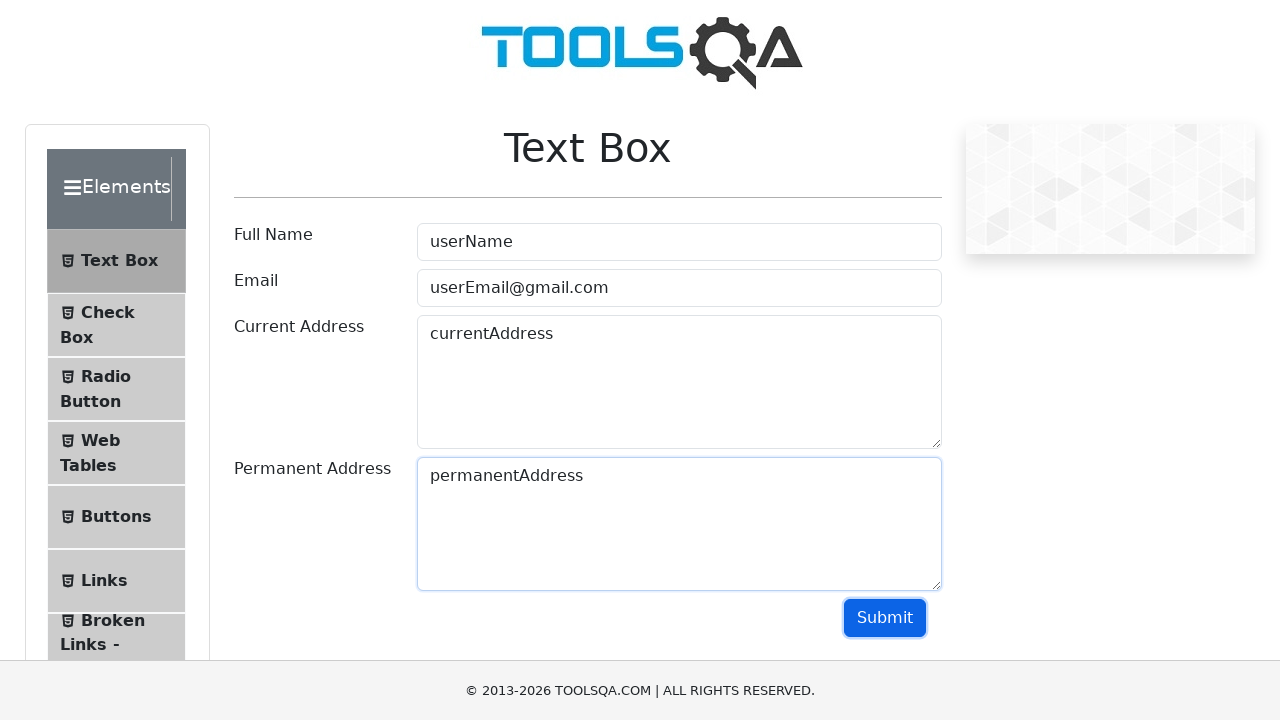

Form output section loaded and verified
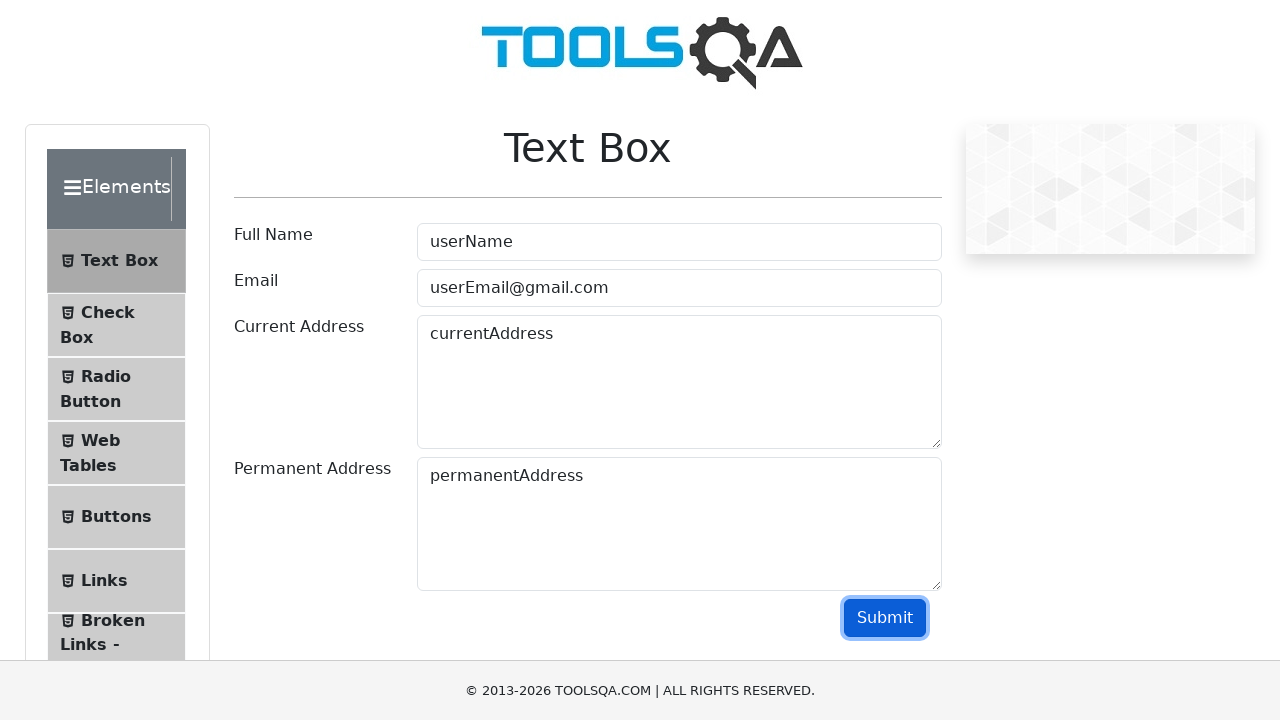

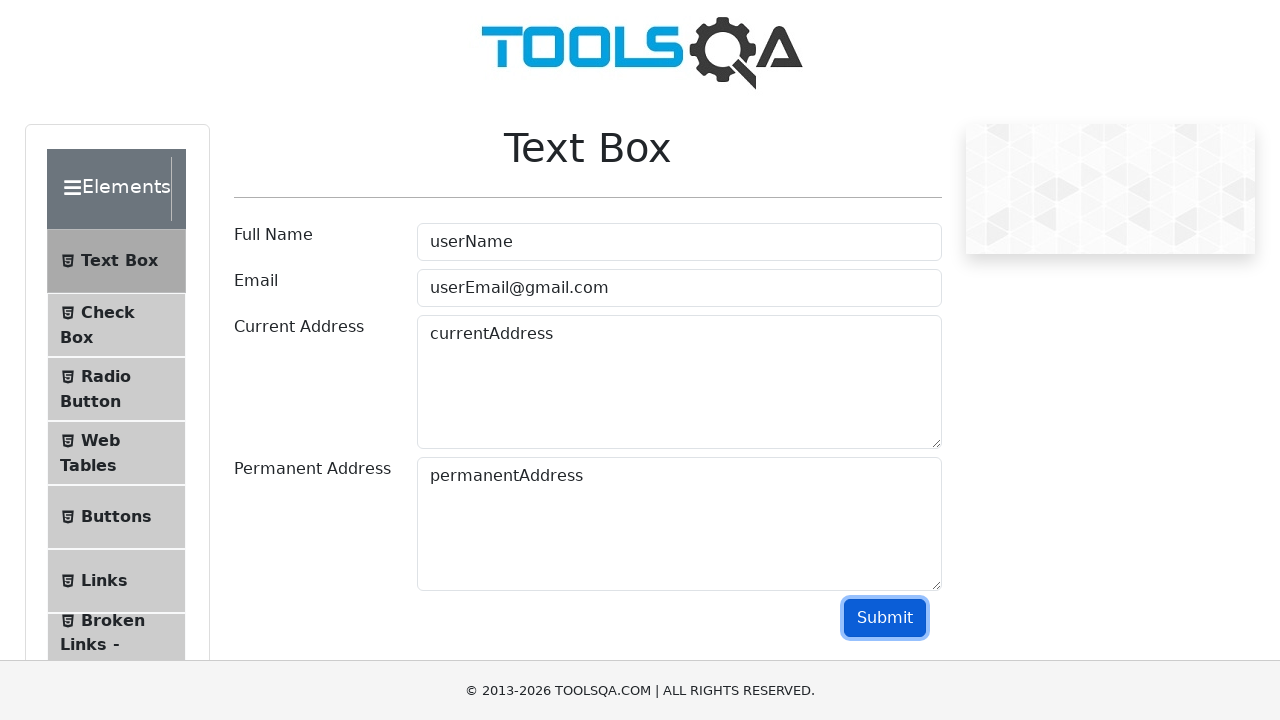